Navigates to the WiseQuarter website homepage

Starting URL: https://www.wisequarter.com

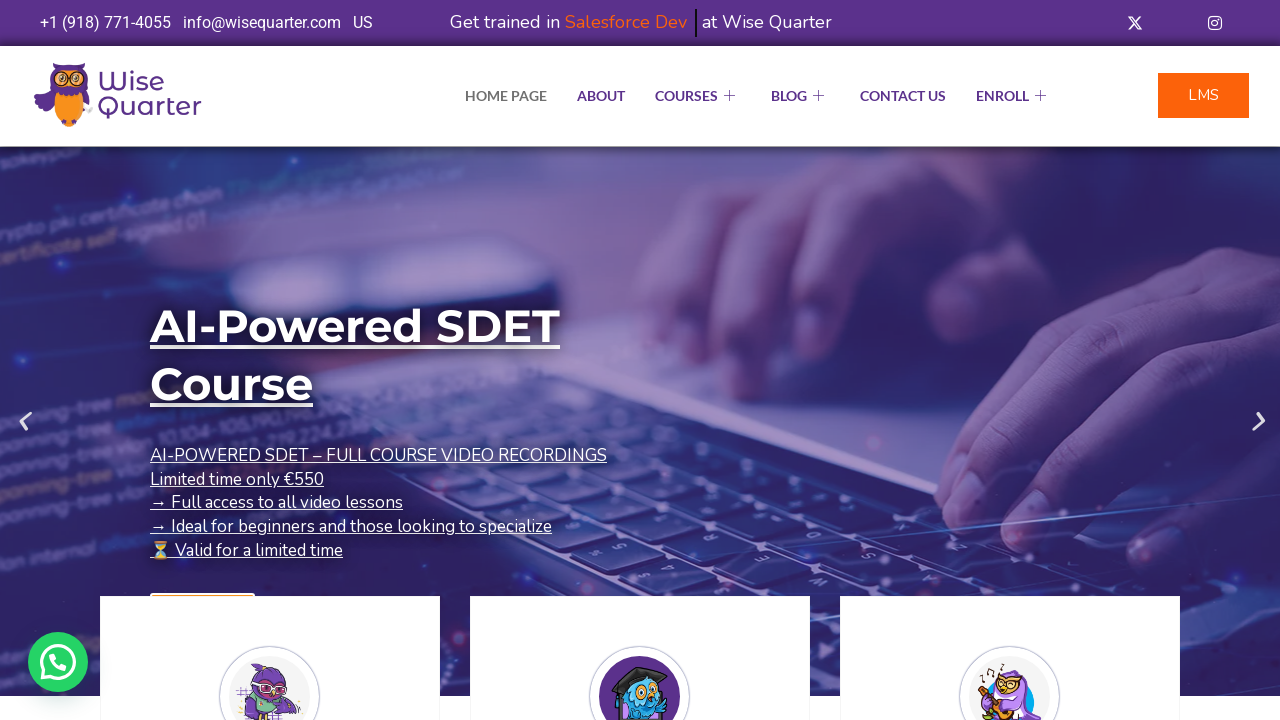

Waited for WiseQuarter homepage to load (domcontentloaded)
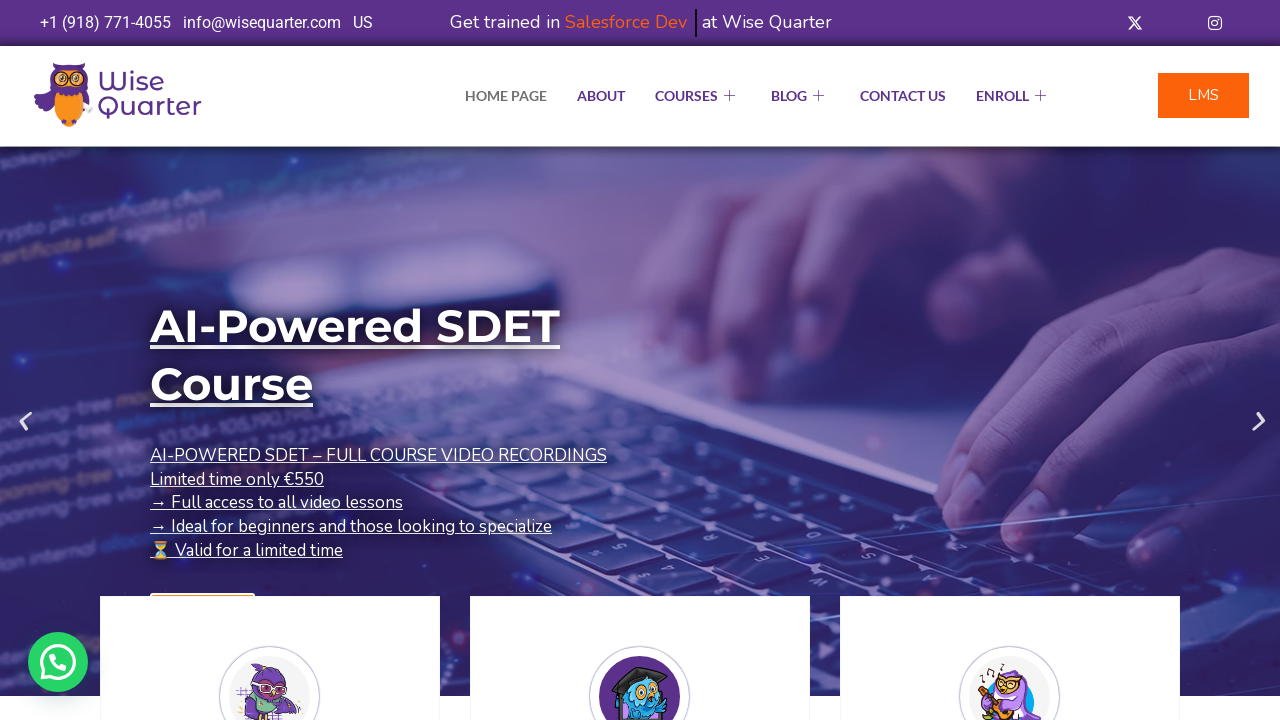

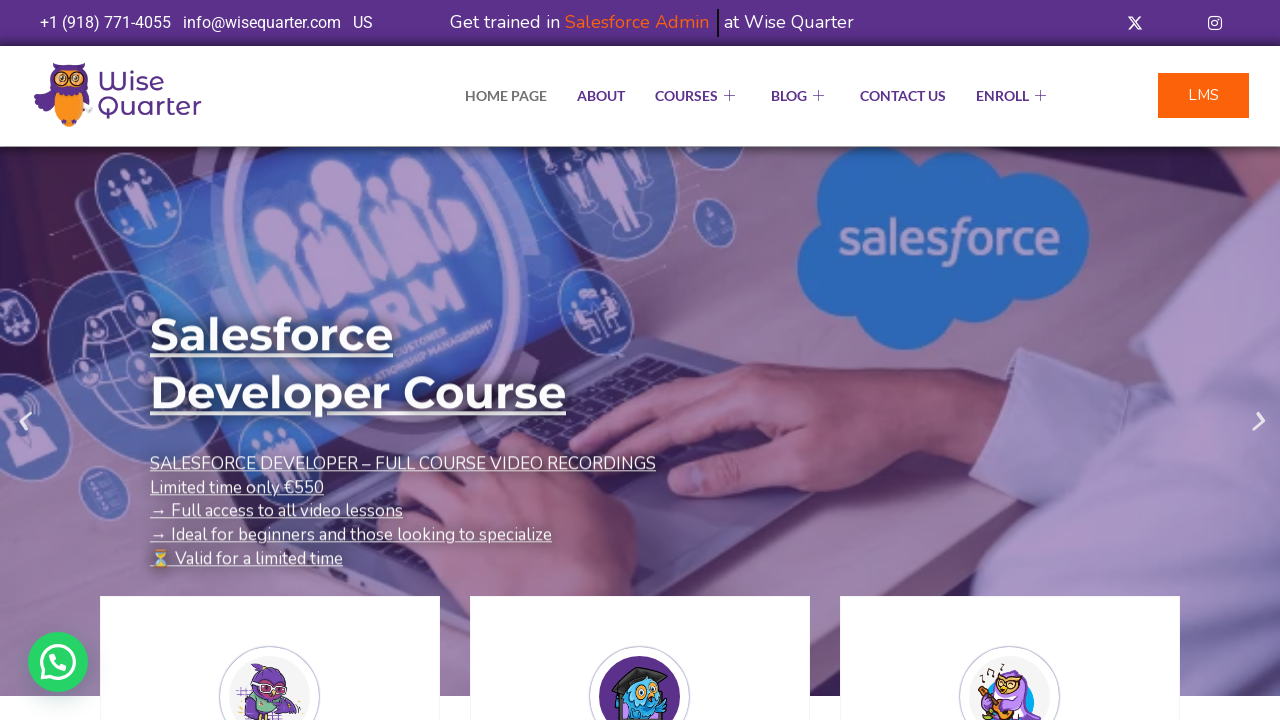